Tests basic page interaction by navigating to a webpage and performing scroll actions to simulate user browsing behavior.

Starting URL: https://visitor-counter-cheater.vercel.app/

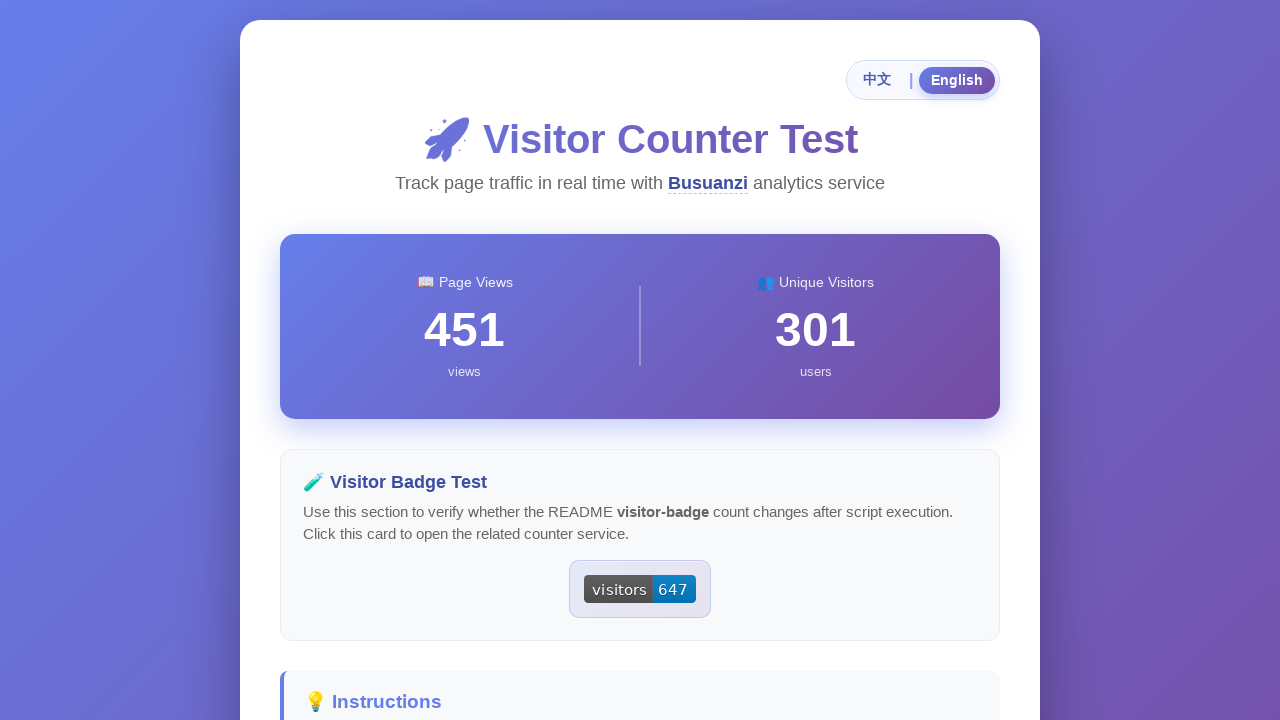

Page loaded - DOM content ready
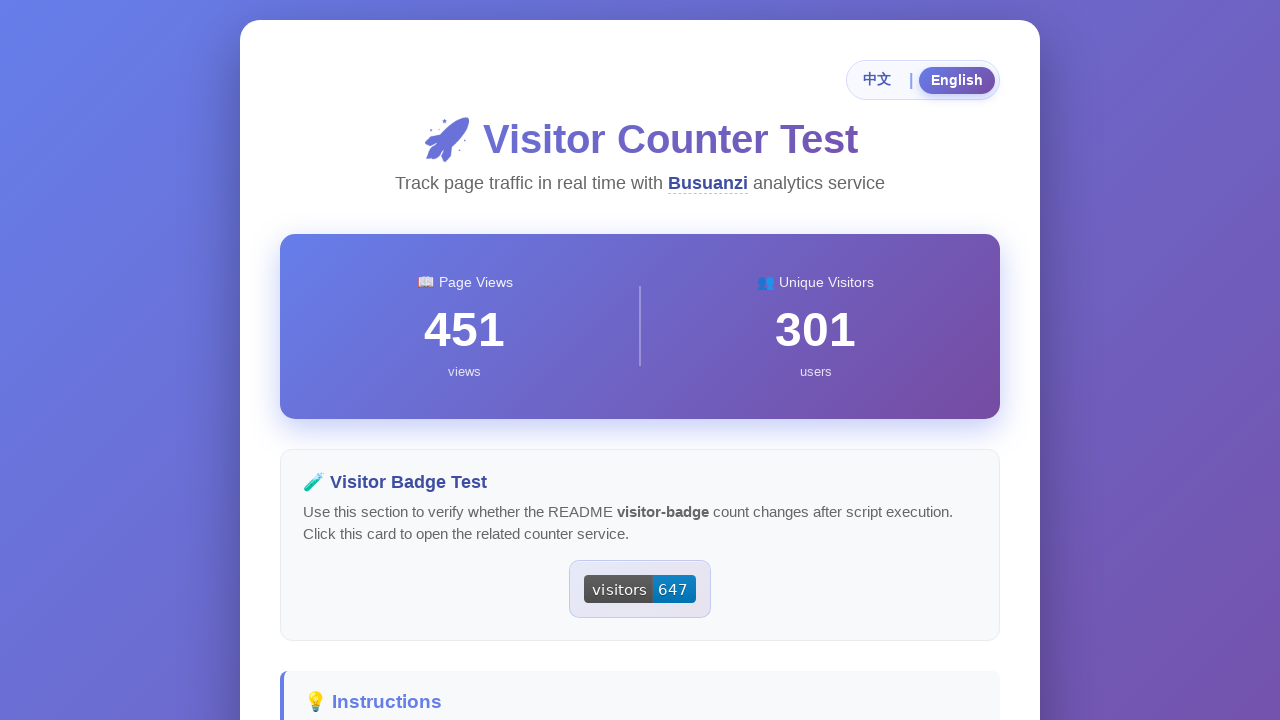

Scrolled down the page by 500 pixels
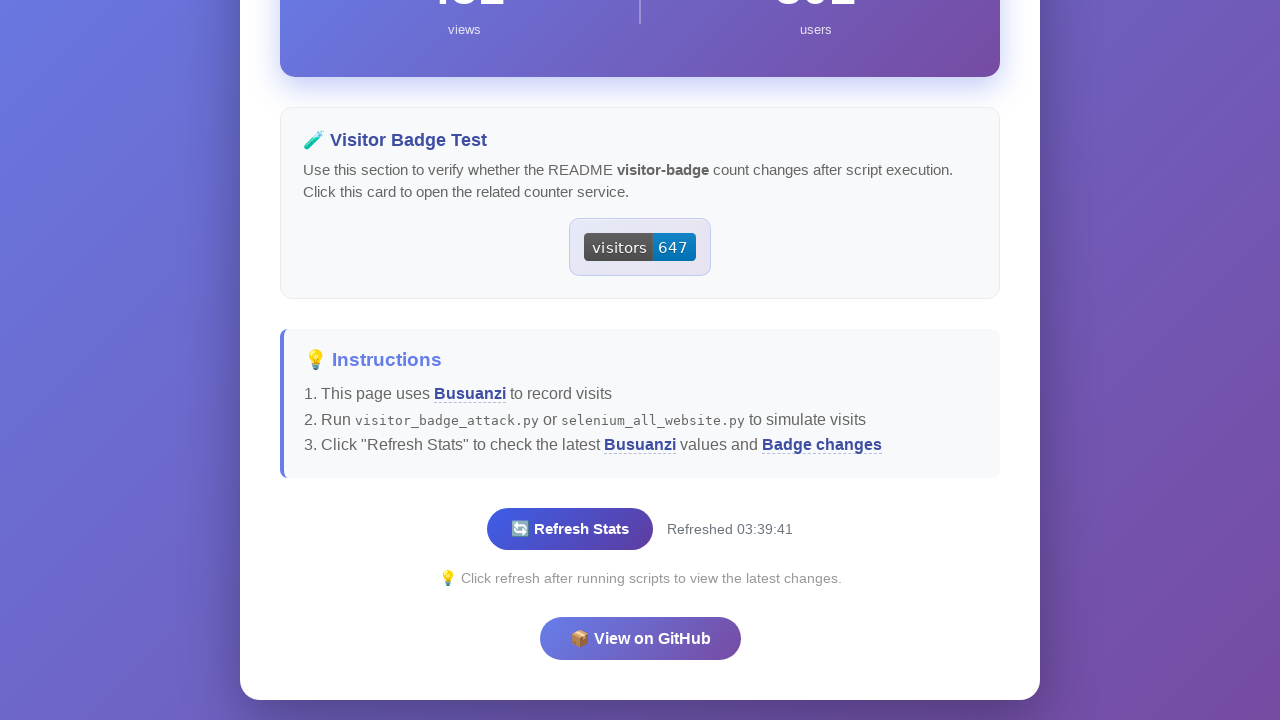

Waited 1000 milliseconds
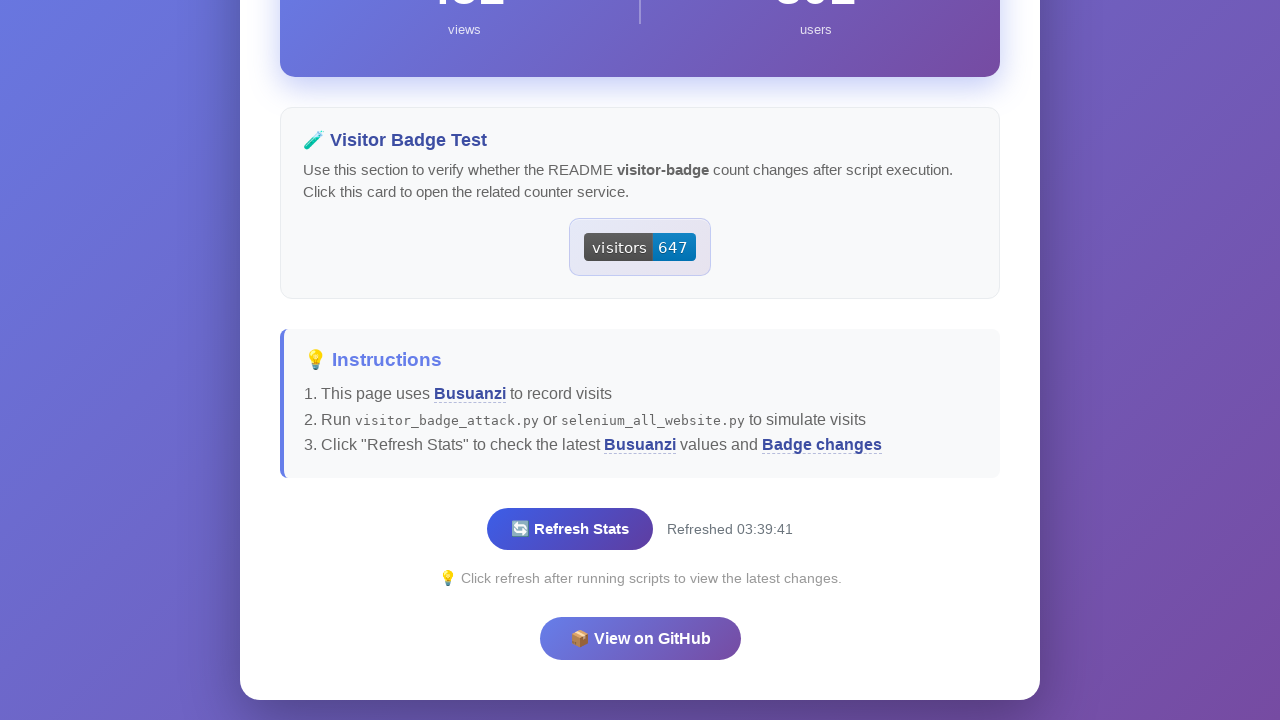

Scrolled down the page by 400 pixels
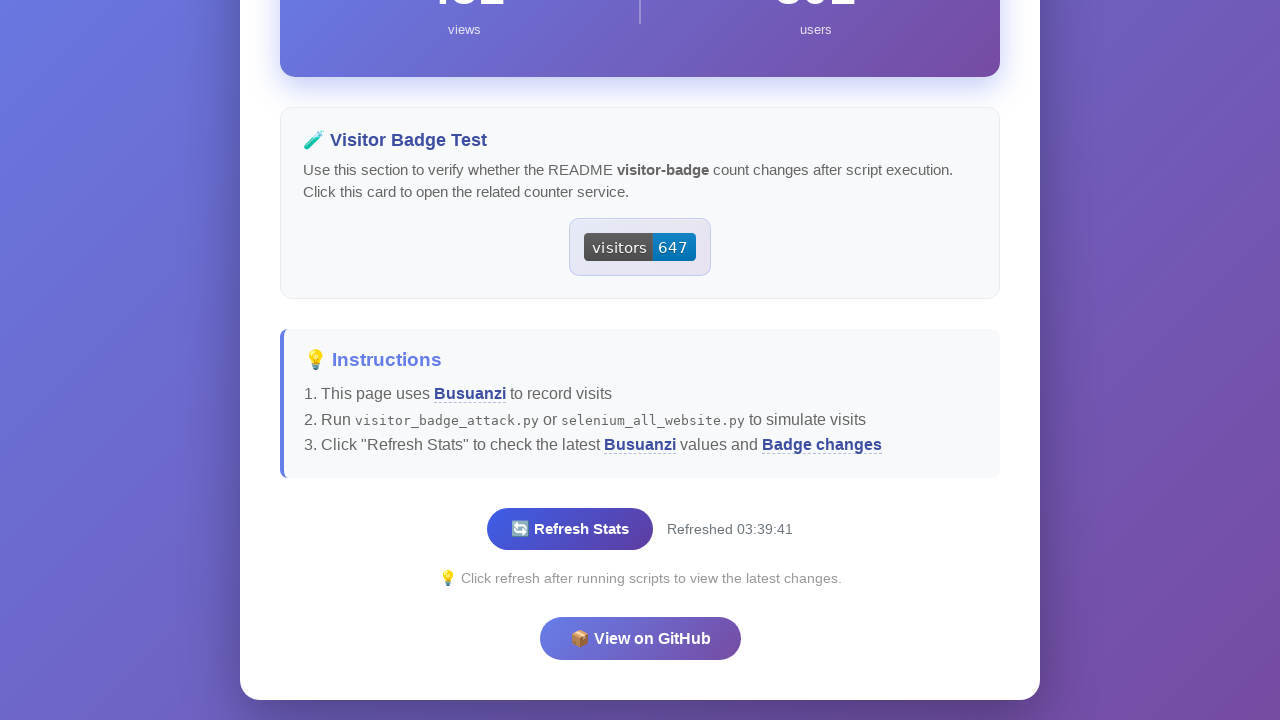

Waited 800 milliseconds
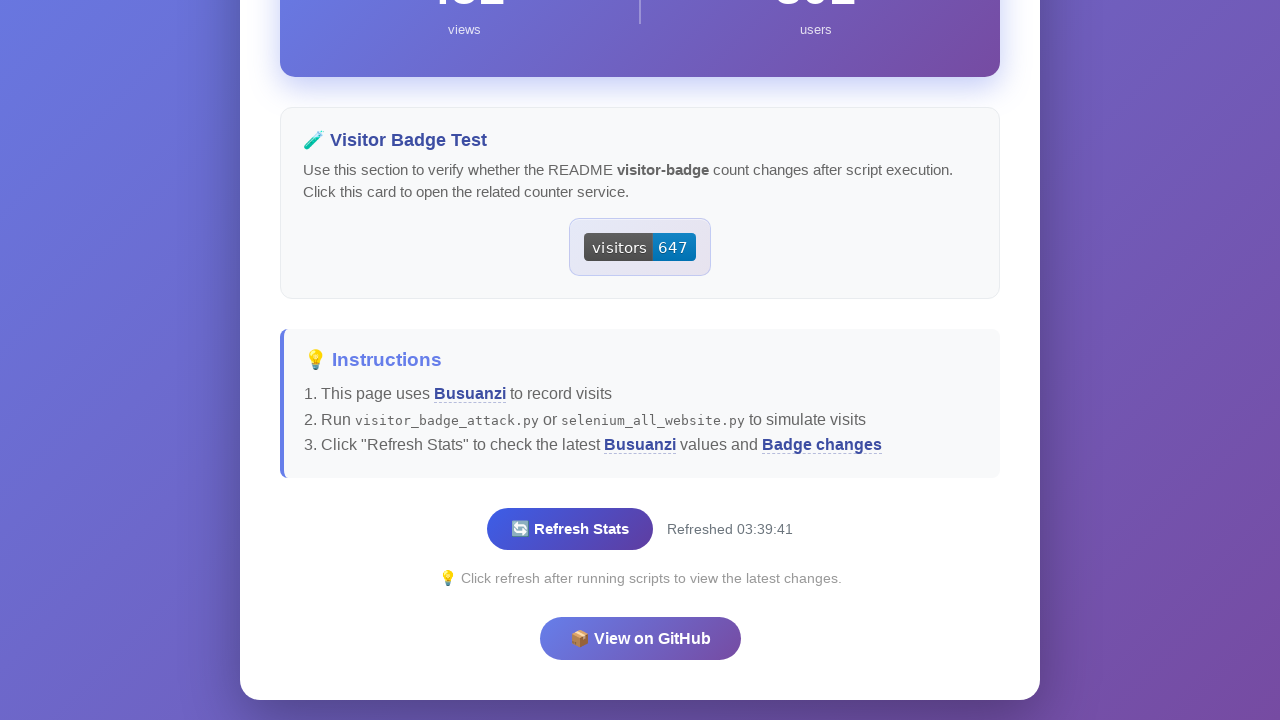

Scrolled back to top of the page
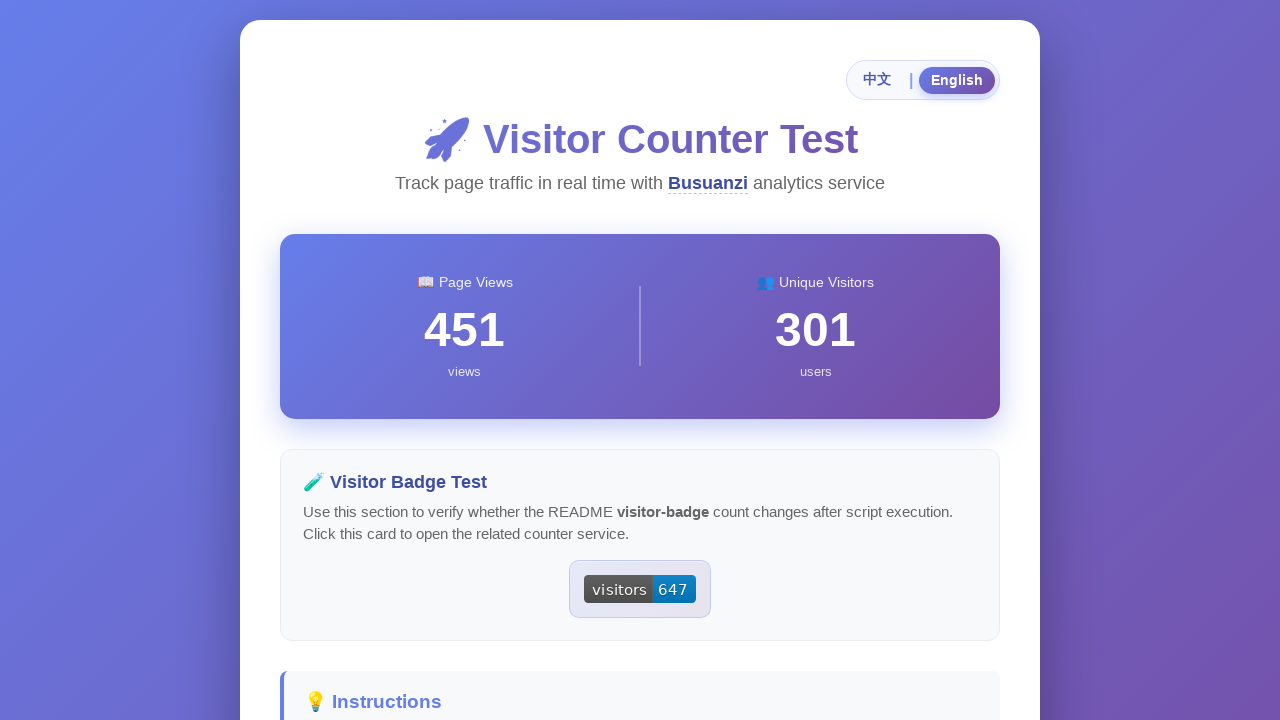

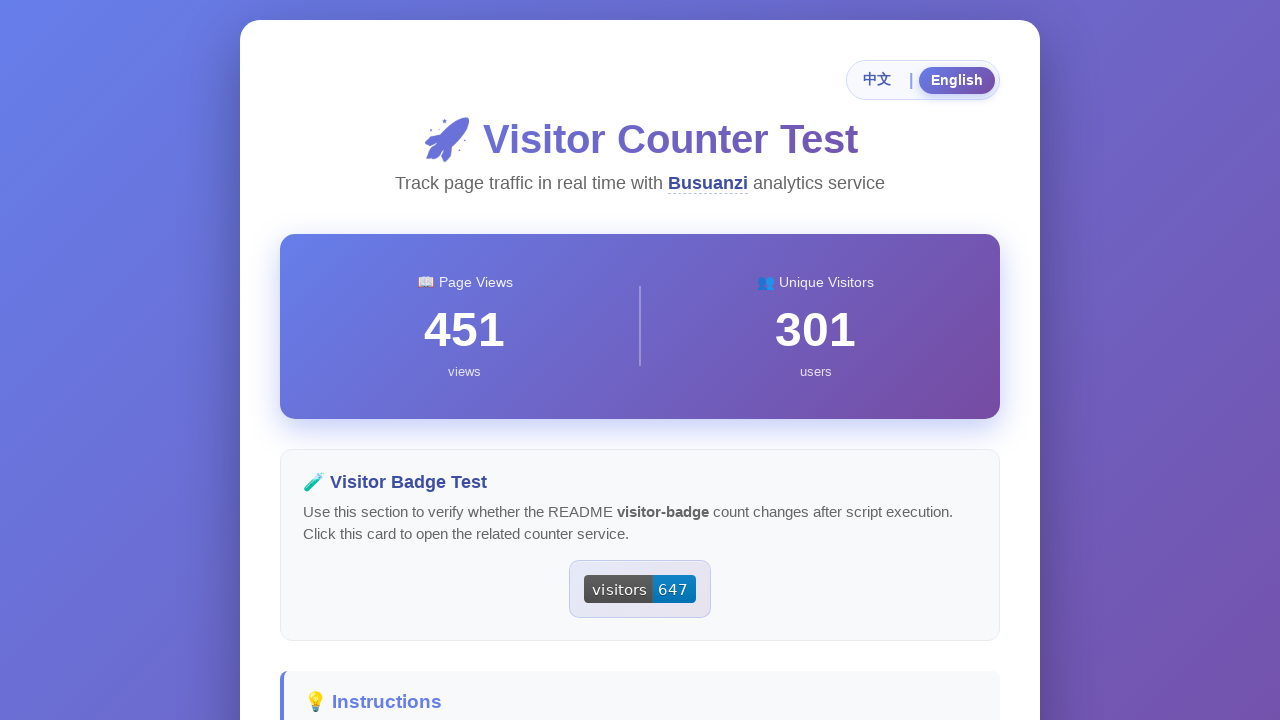